Tests interacting with a non-standard dropdown menu by clicking to open it and selecting the Google option

Starting URL: http://practice.cydeo.com/dropdown

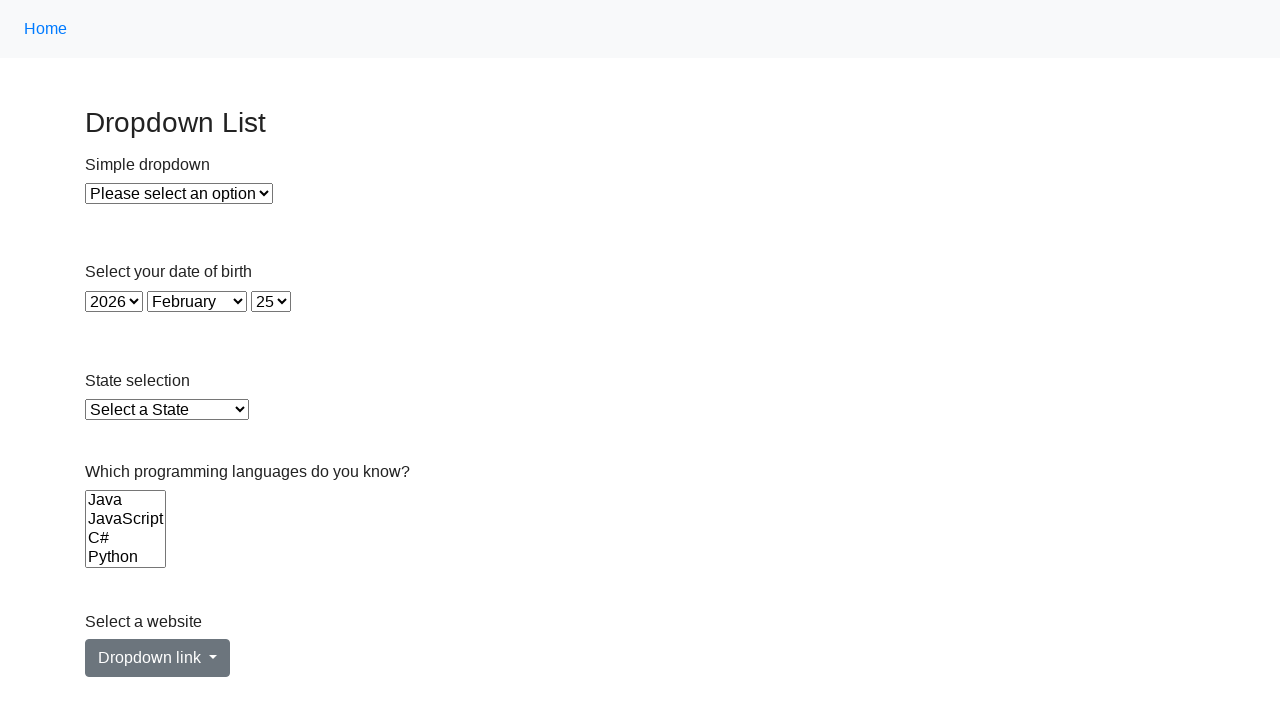

Clicked dropdown menu to open it at (158, 658) on #dropdownMenuLink
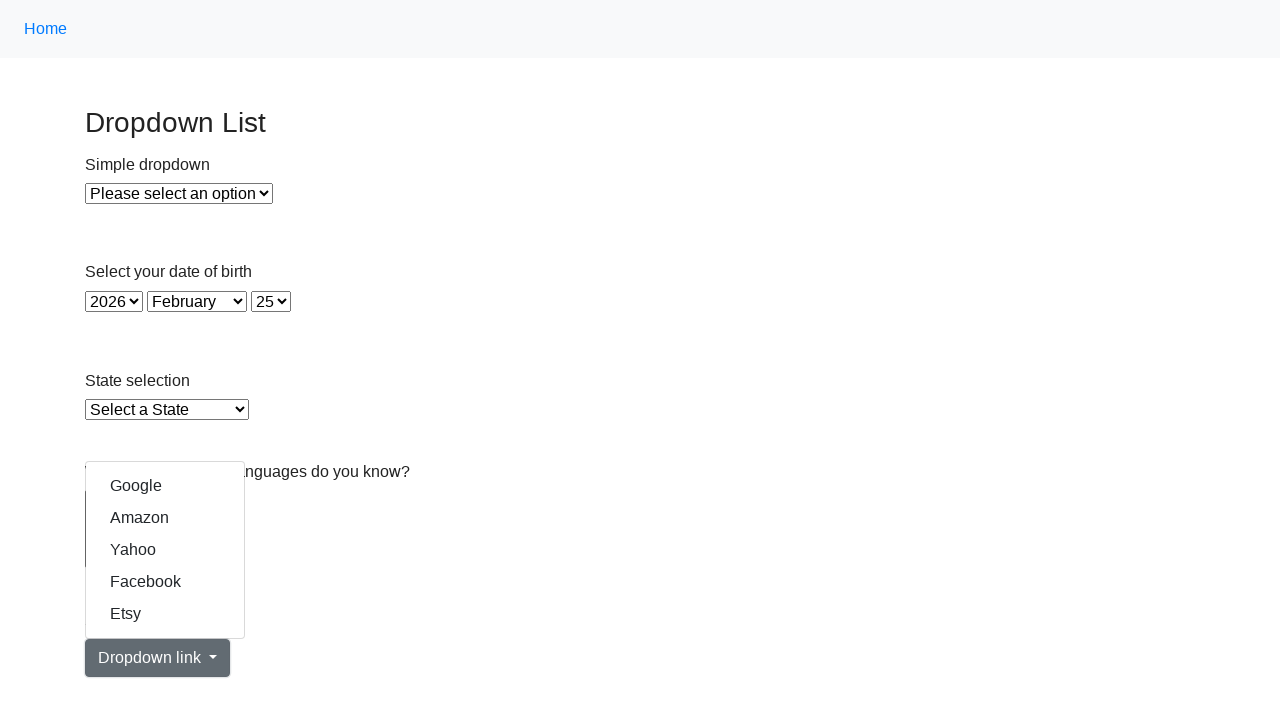

Waited for dropdown menu to open
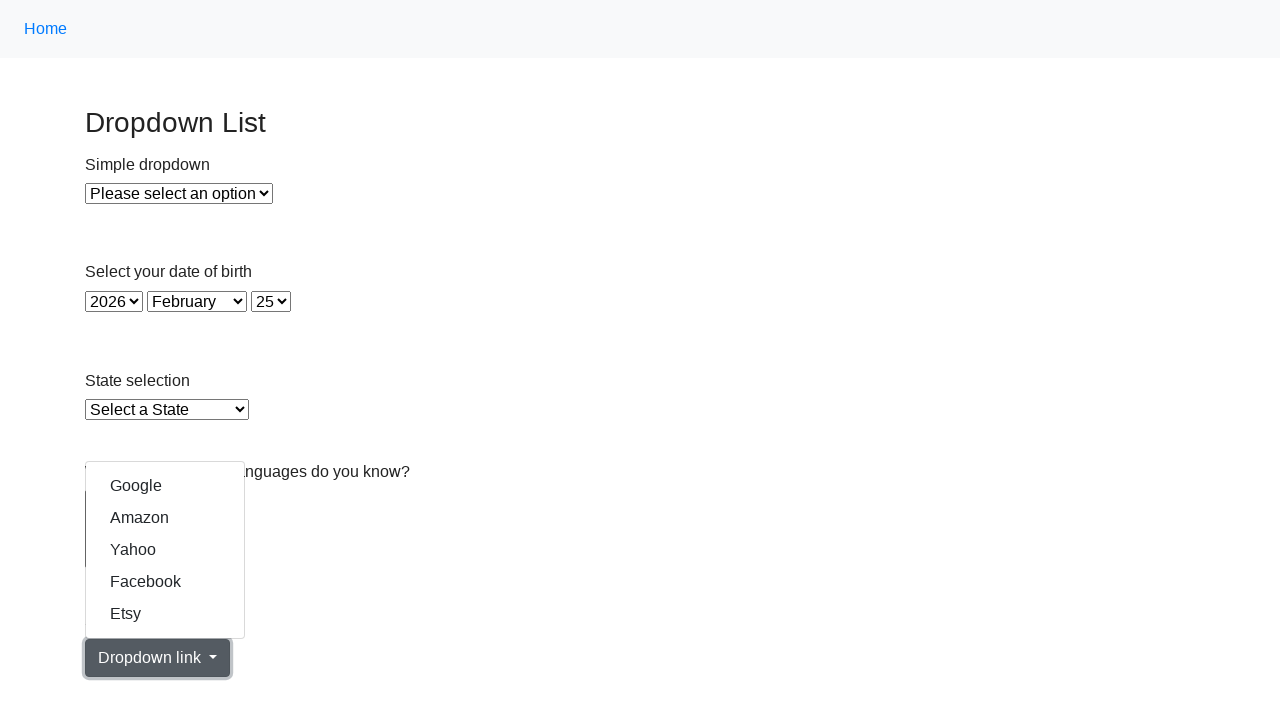

Selected Google option from dropdown menu at (165, 486) on text=Google
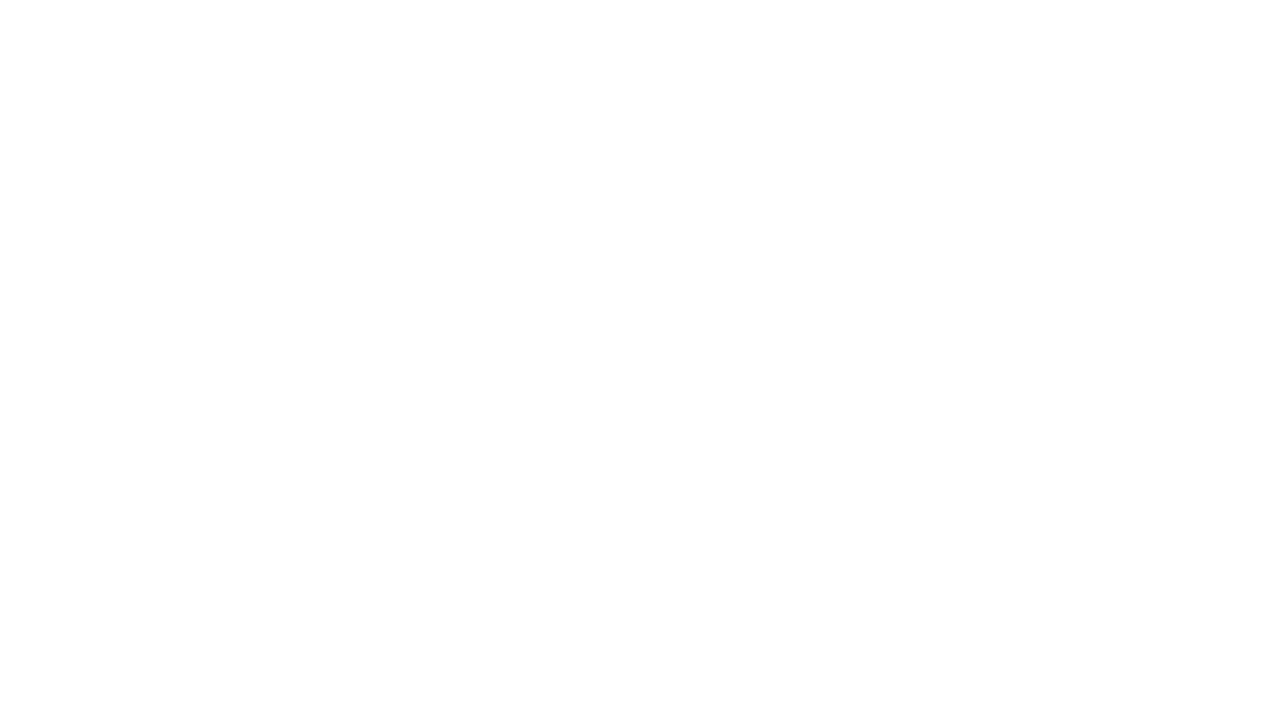

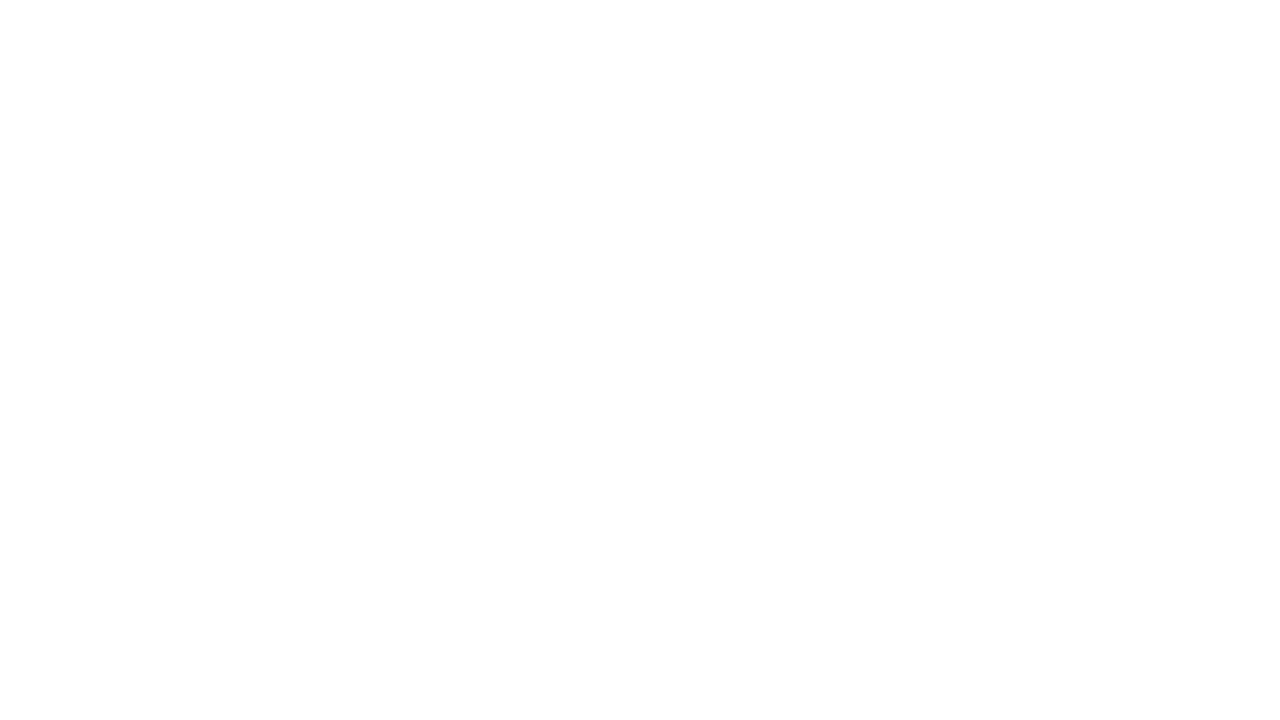